Tests window handling by clicking a link that opens a new window, extracting text from the new window, and using that text to fill a form field in the original window

Starting URL: https://rahulshettyacademy.com/loginpagePractise/

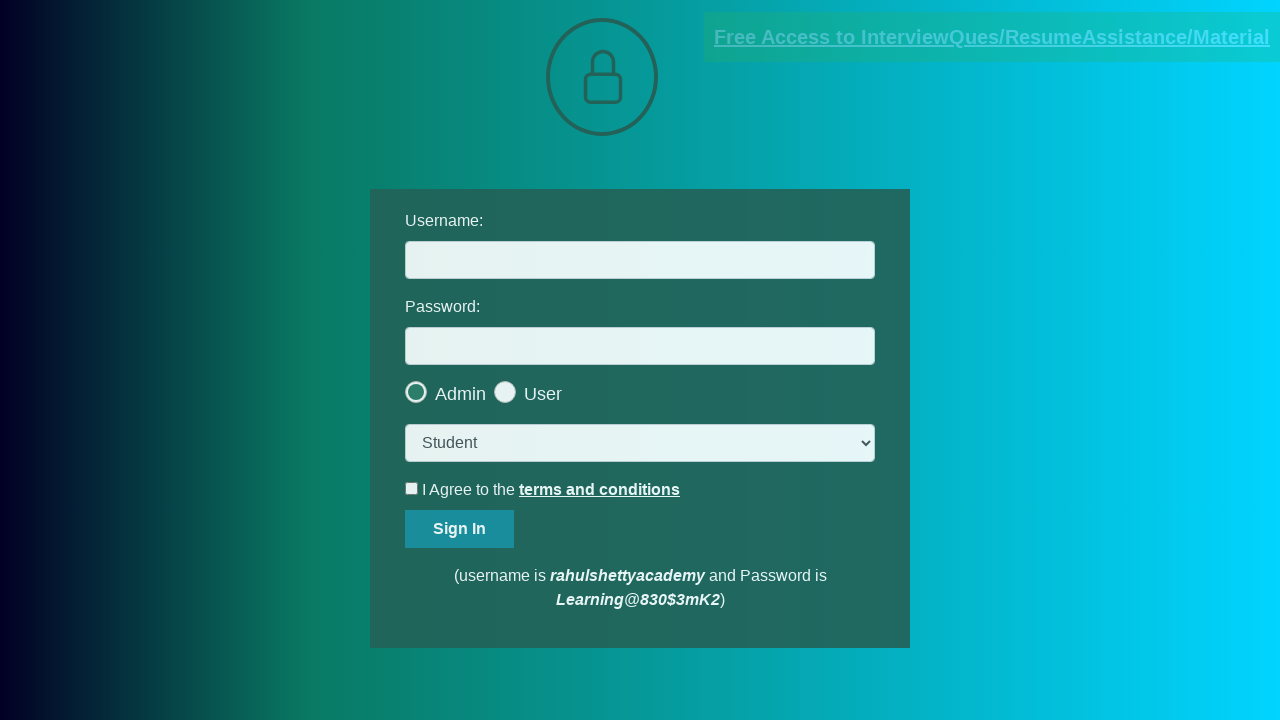

Clicked blinking text link to open new window at (992, 37) on xpath=//a[@class='blinkingText']
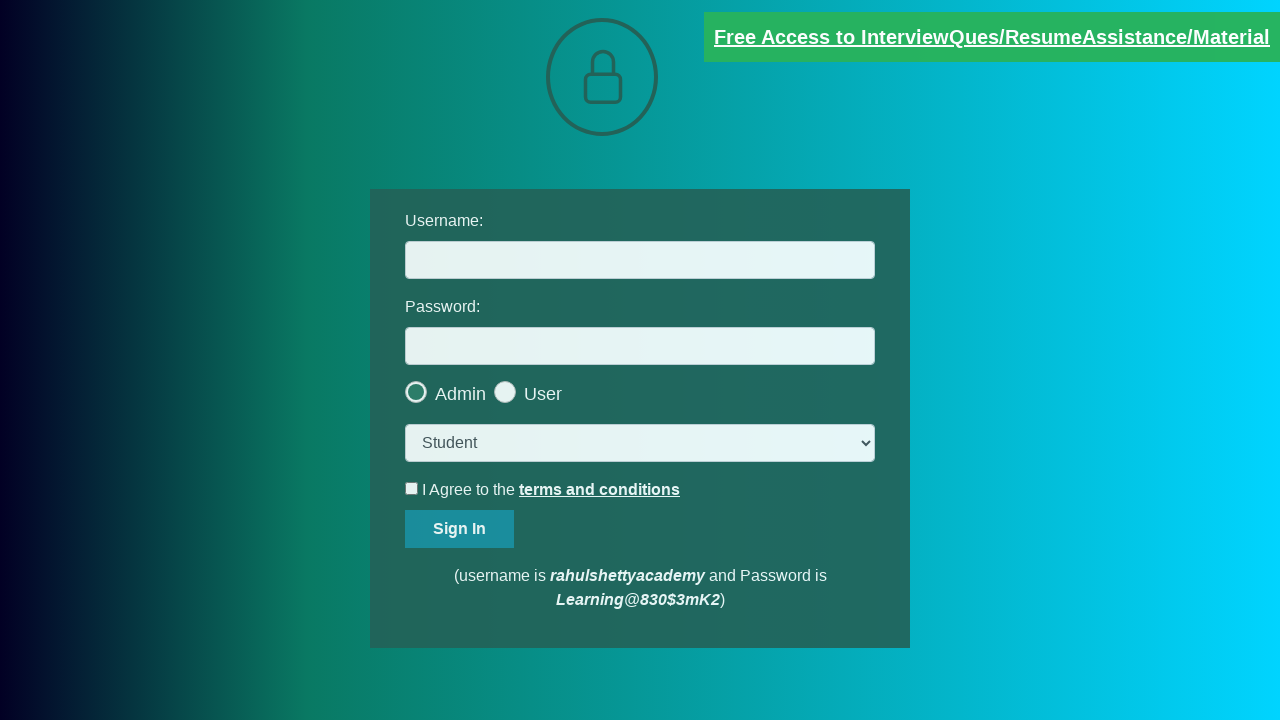

New window opened and captured
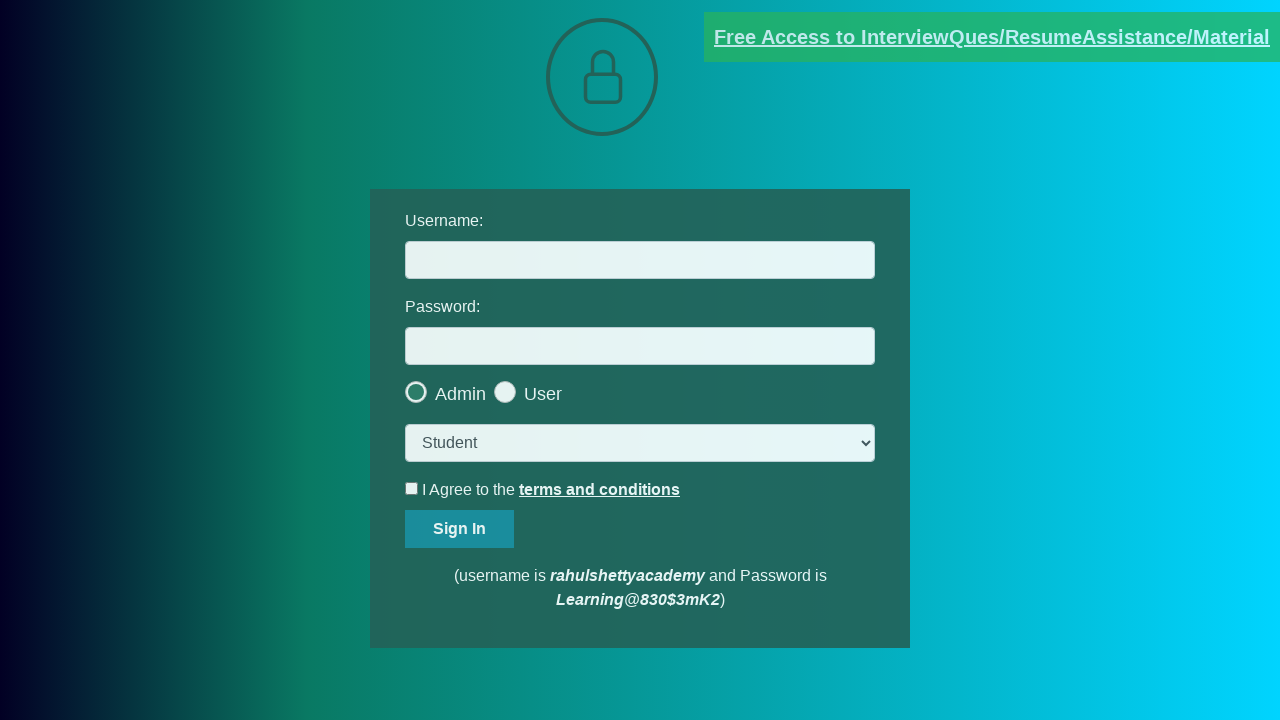

Located email text element in new window
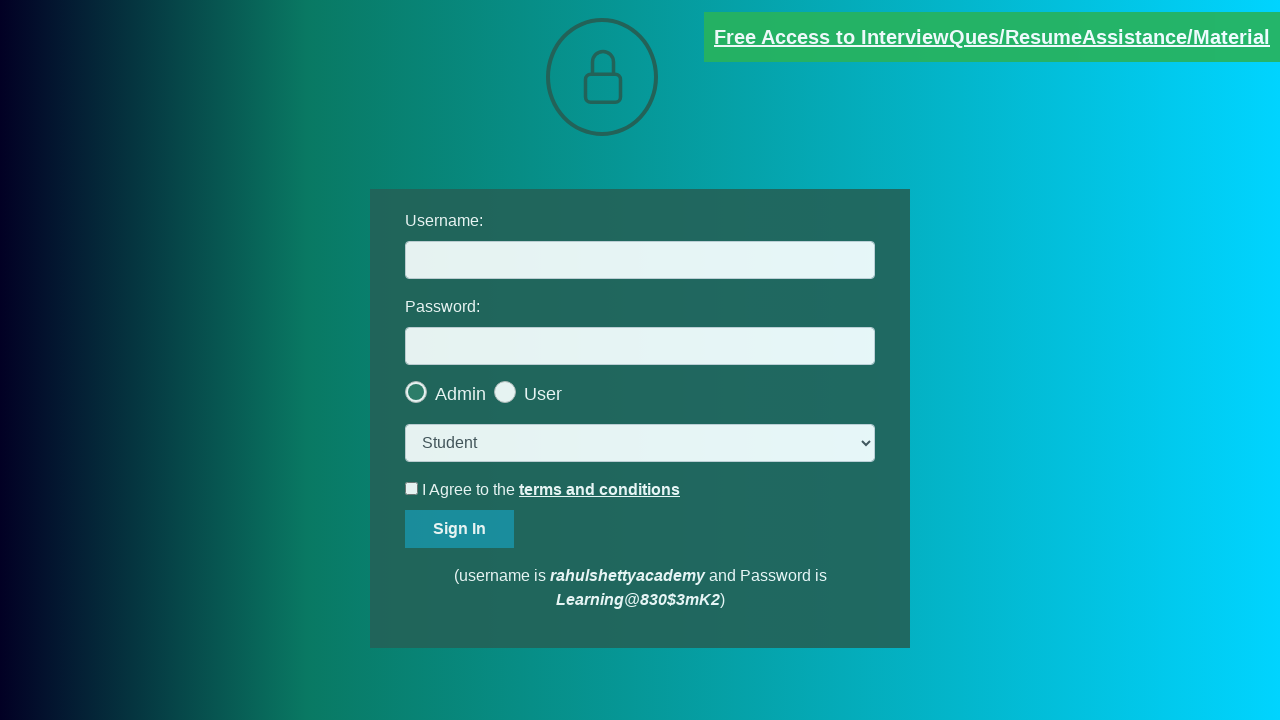

Extracted text content from email element
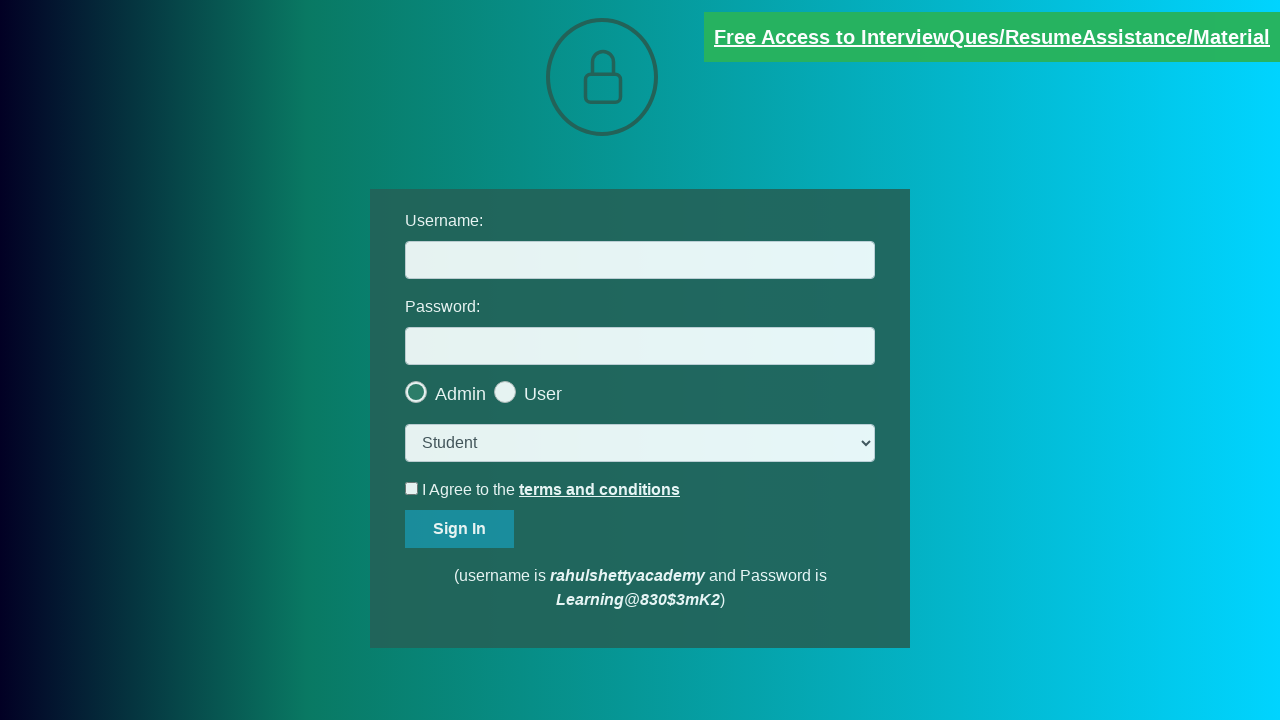

Parsed email address from message: mentor@rahulshettyacademy.com
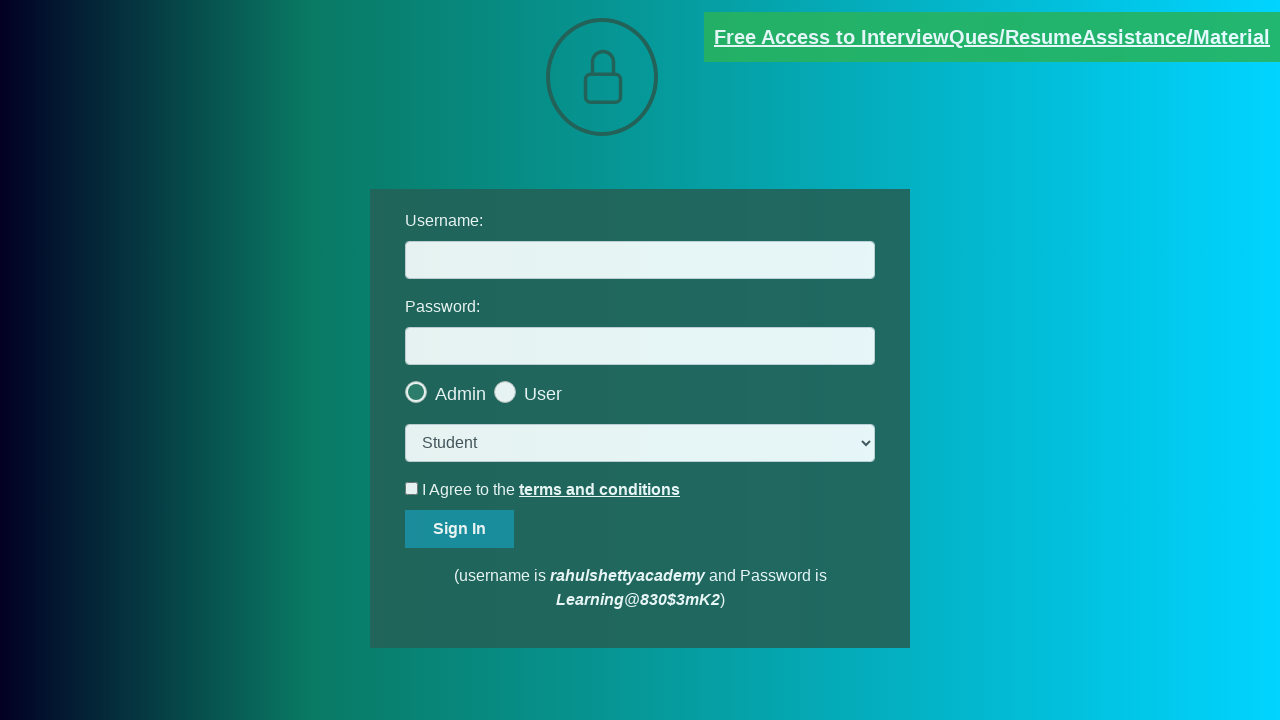

Filled username field with extracted email: mentor@rahulshettyacademy.com on #username
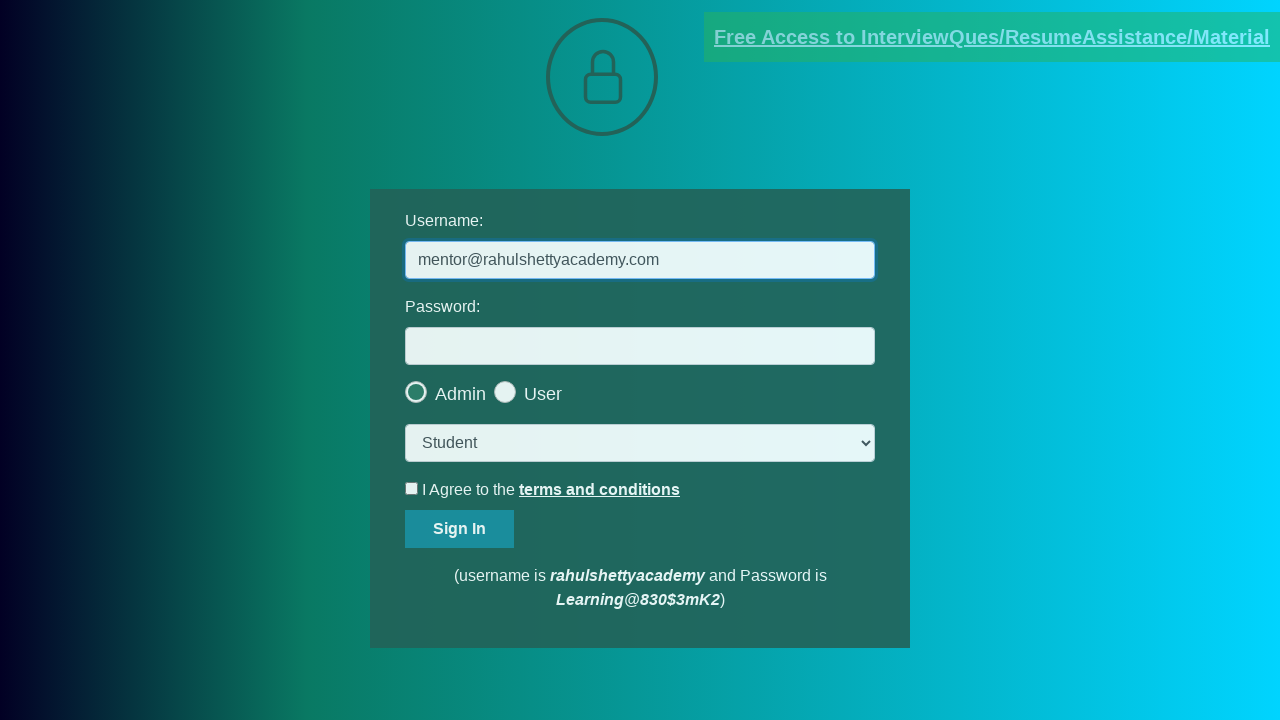

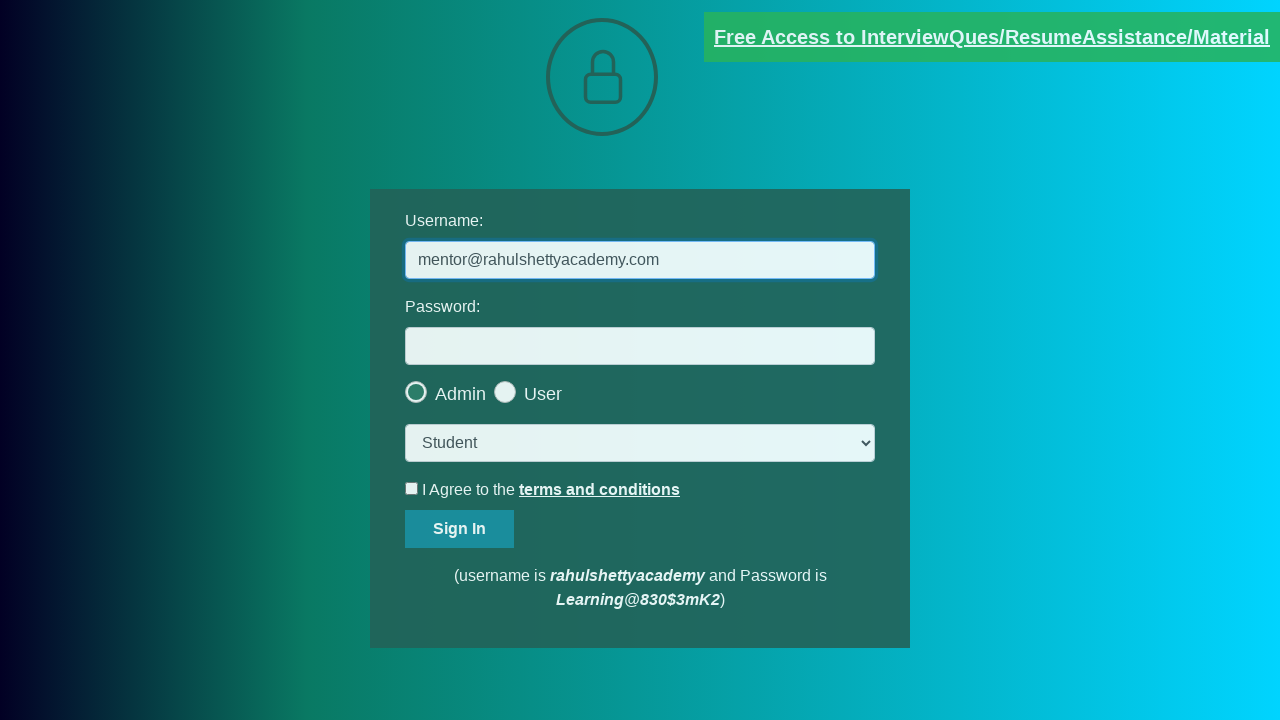